Opens the country dropdown and selects Brazil from the list

Starting URL: https://testautomationpractice.blogspot.com/

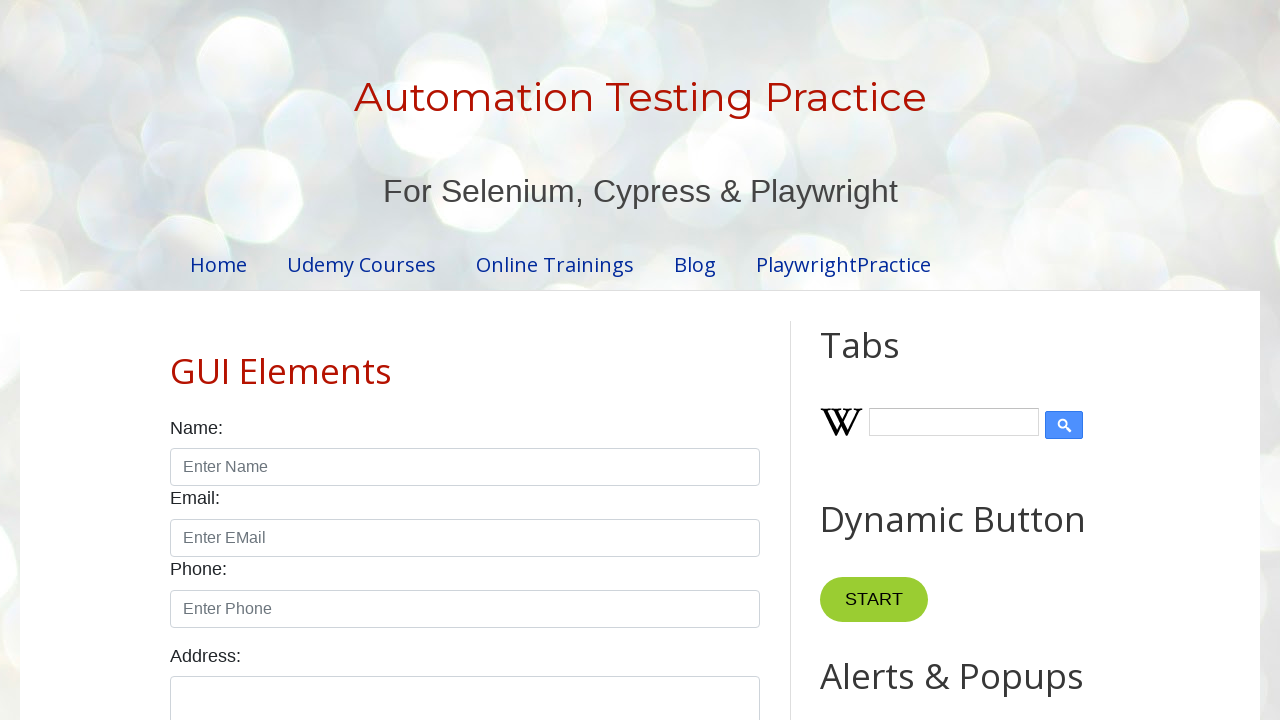

Located country dropdown element
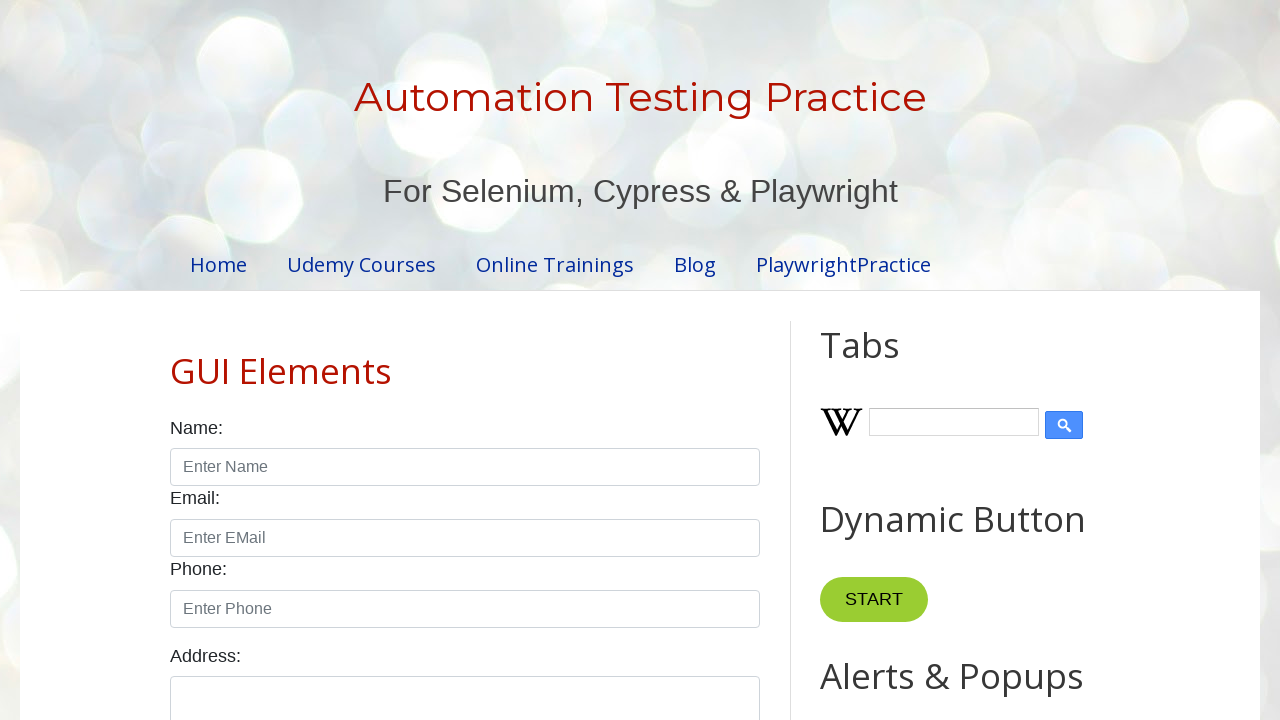

Clicked on country dropdown to open it at (465, 360) on select#country
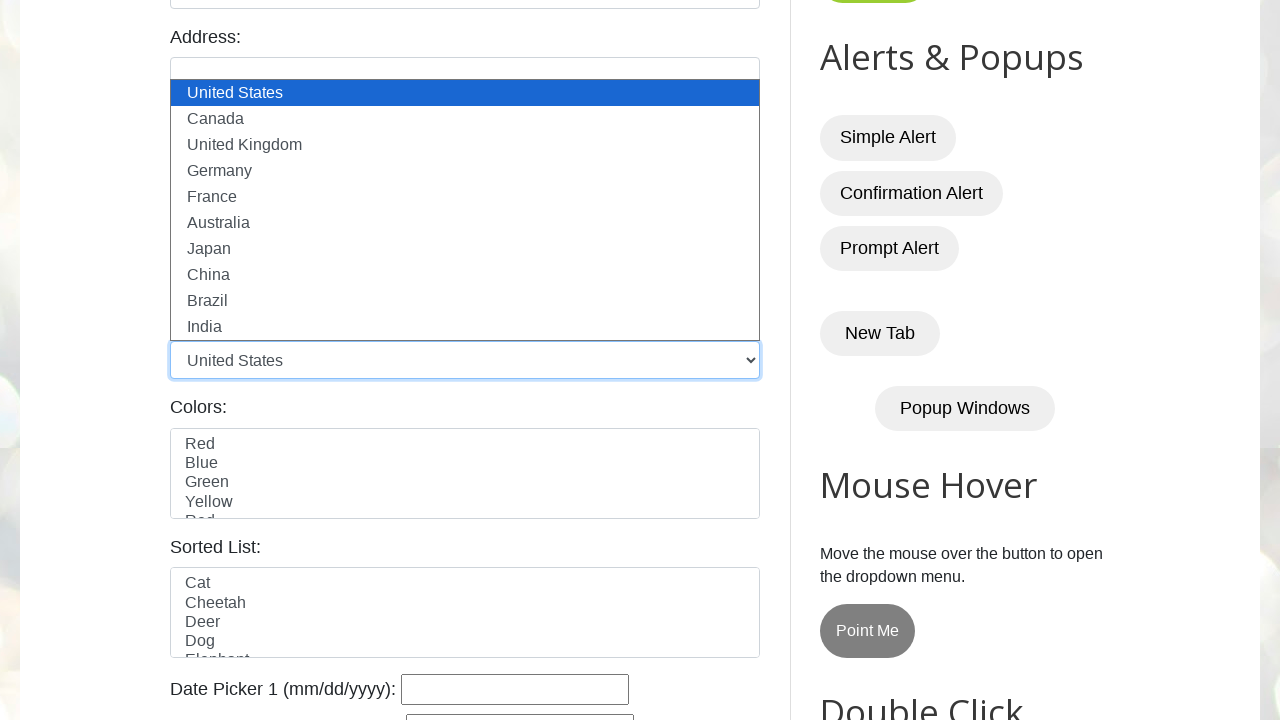

Selected Brazil from country dropdown list on select#country
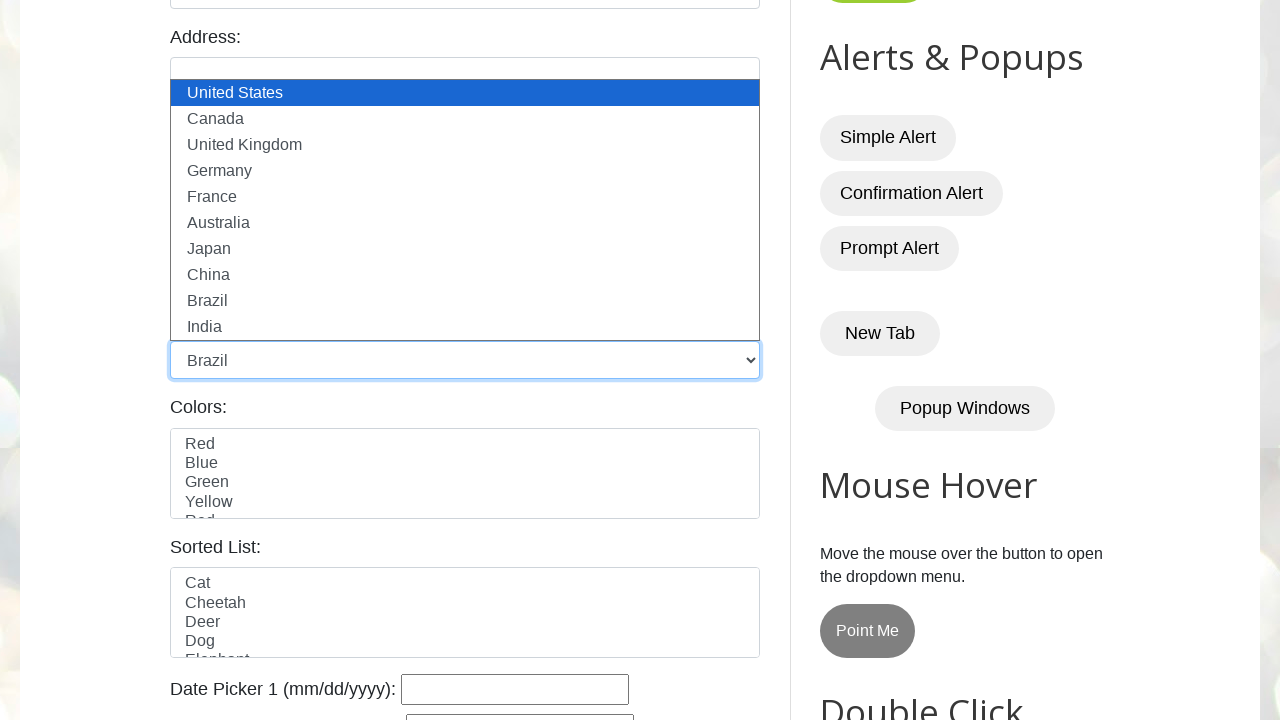

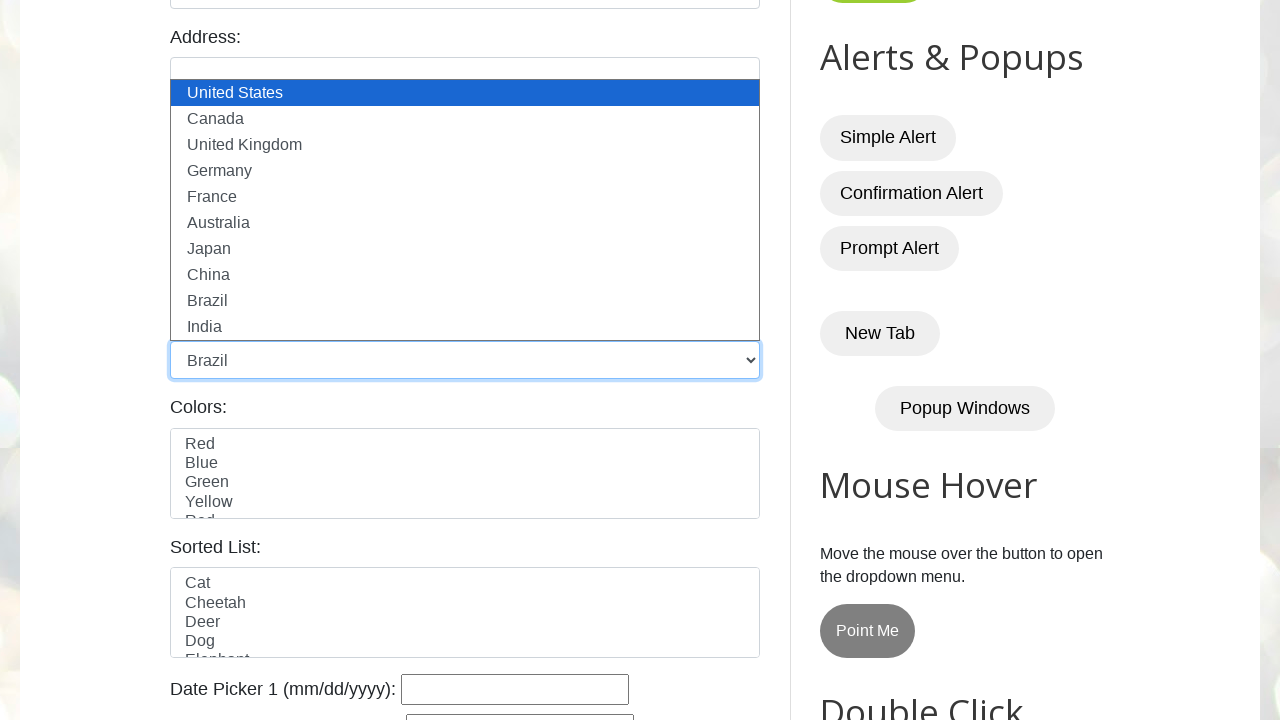